Tests email format validation by entering an incomplete email address, verifying the error message appears, then completing the email with a valid format and verifying the error disappears.

Starting URL: https://atata-framework.github.io/atata-sample-app/#!/signup

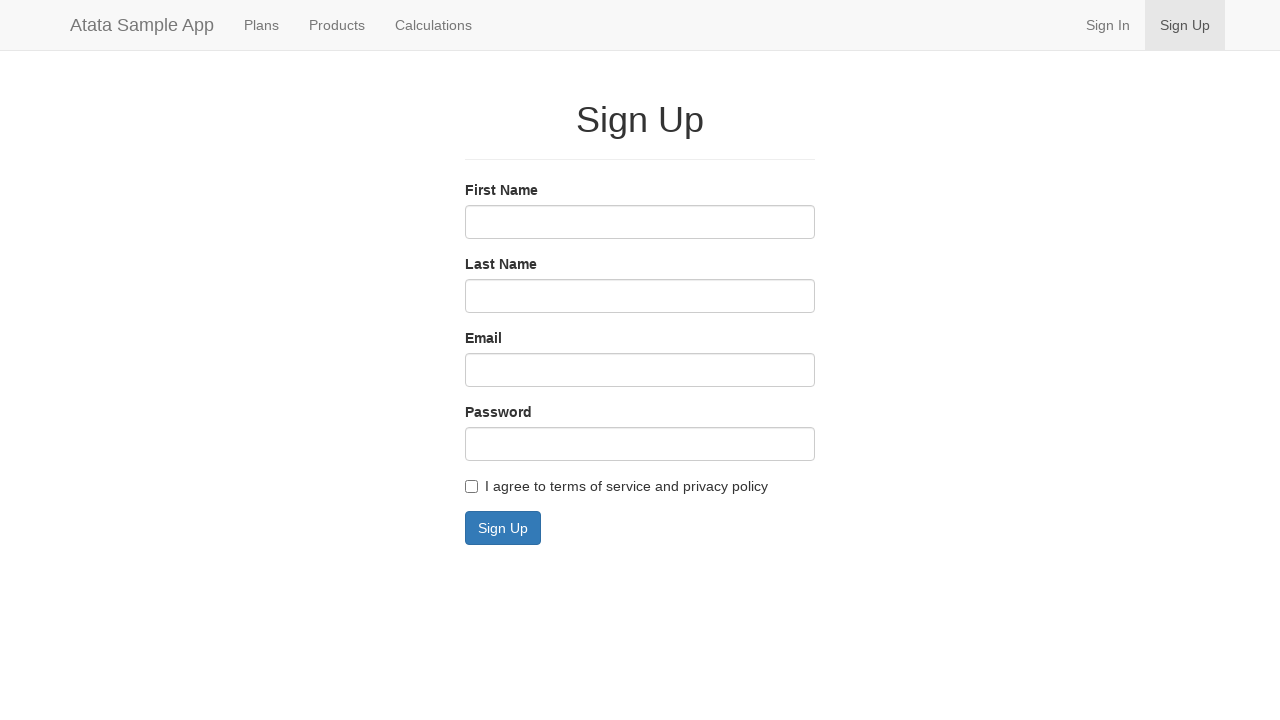

Filled email field with incomplete format 'some@email' on input#email
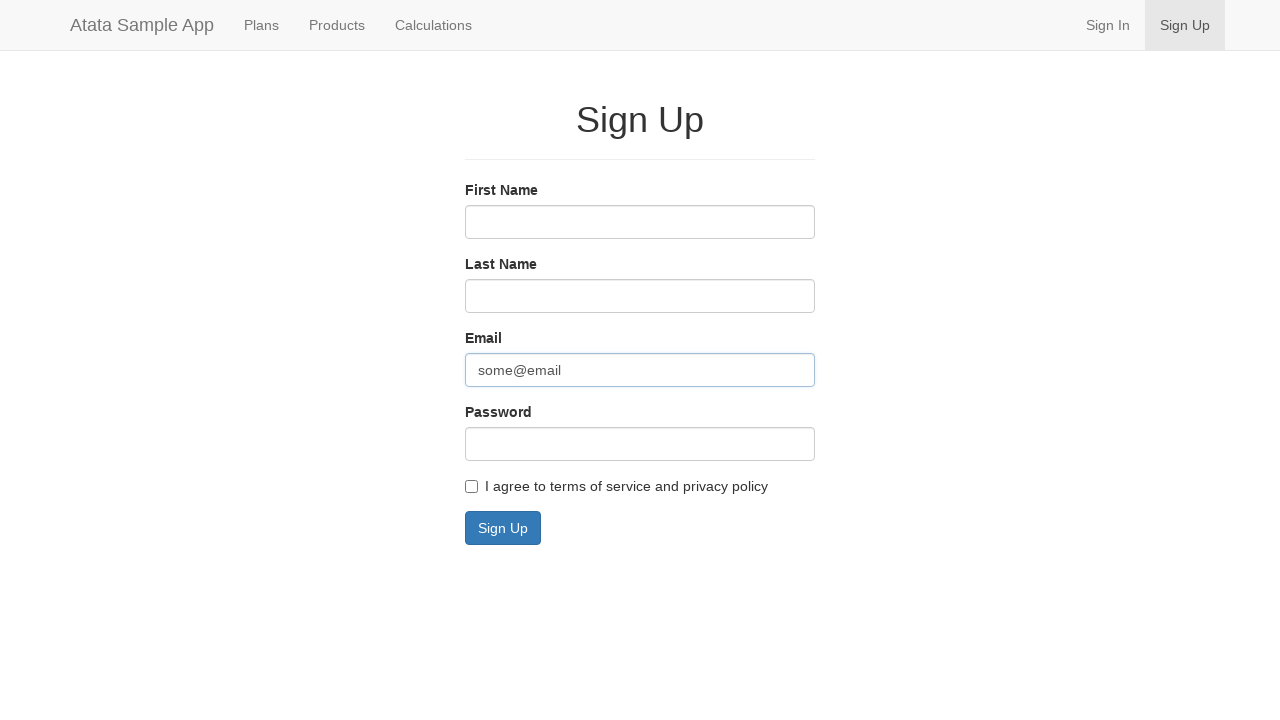

Clicked Sign Up button to trigger email validation at (503, 528) on button:has-text('Sign Up')
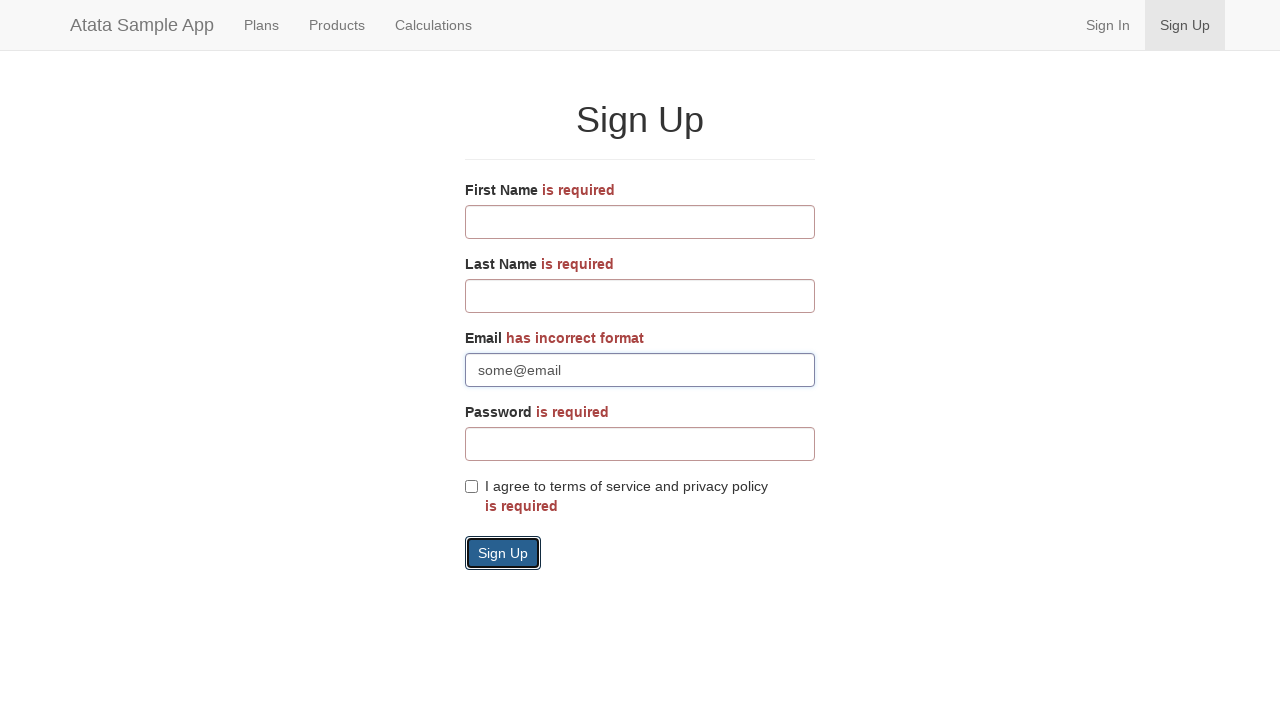

Email validation error message appeared
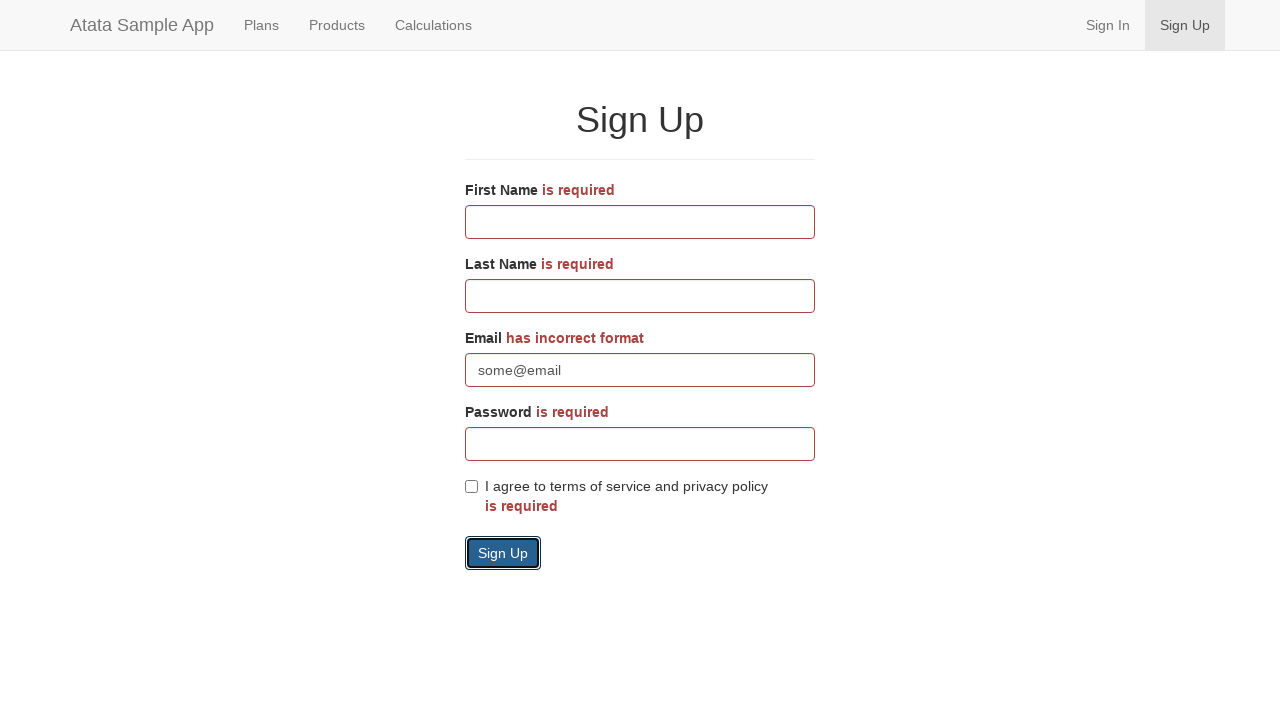

Filled email field with valid format 'some@email.com' on input#email
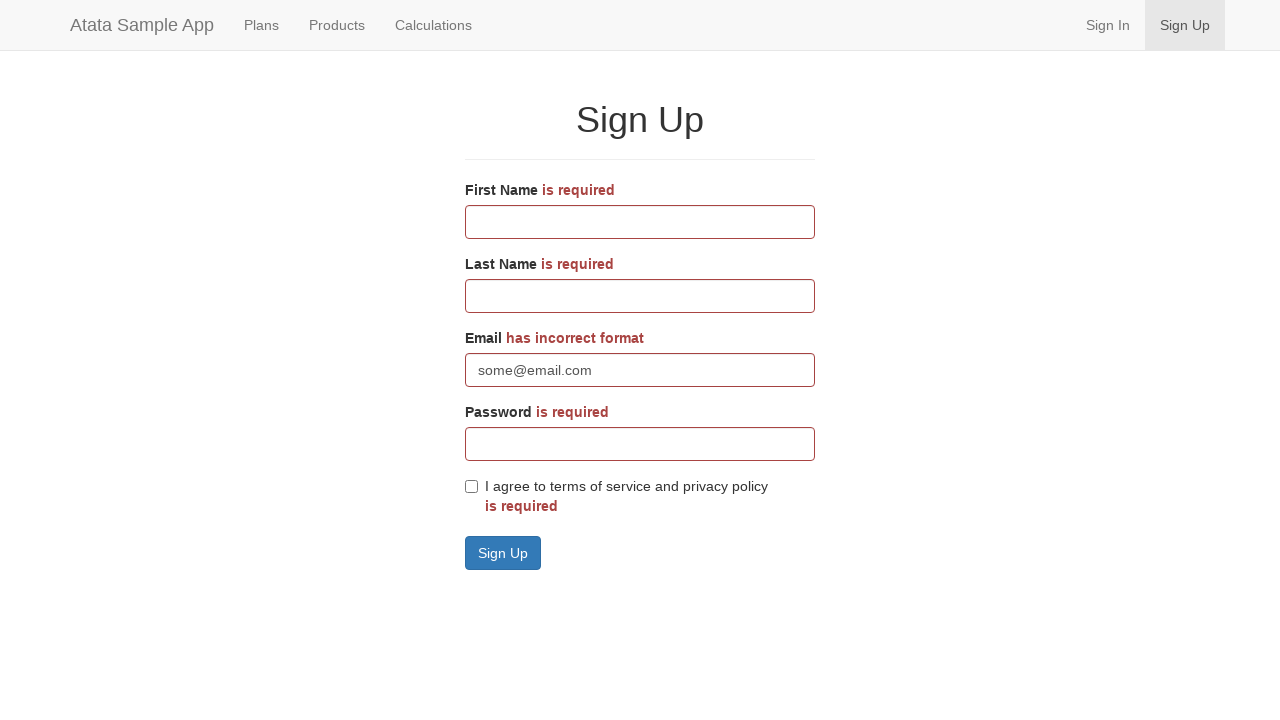

Clicked Sign Up button with valid email format at (503, 553) on button:has-text('Sign Up')
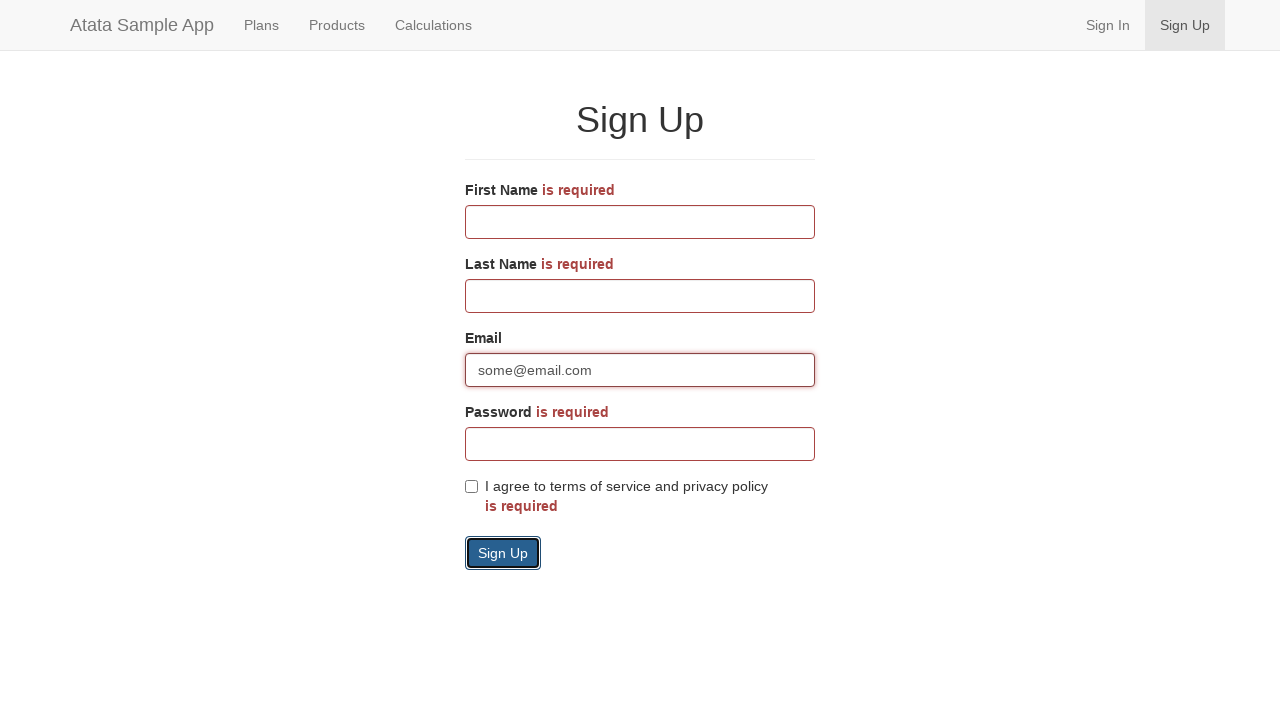

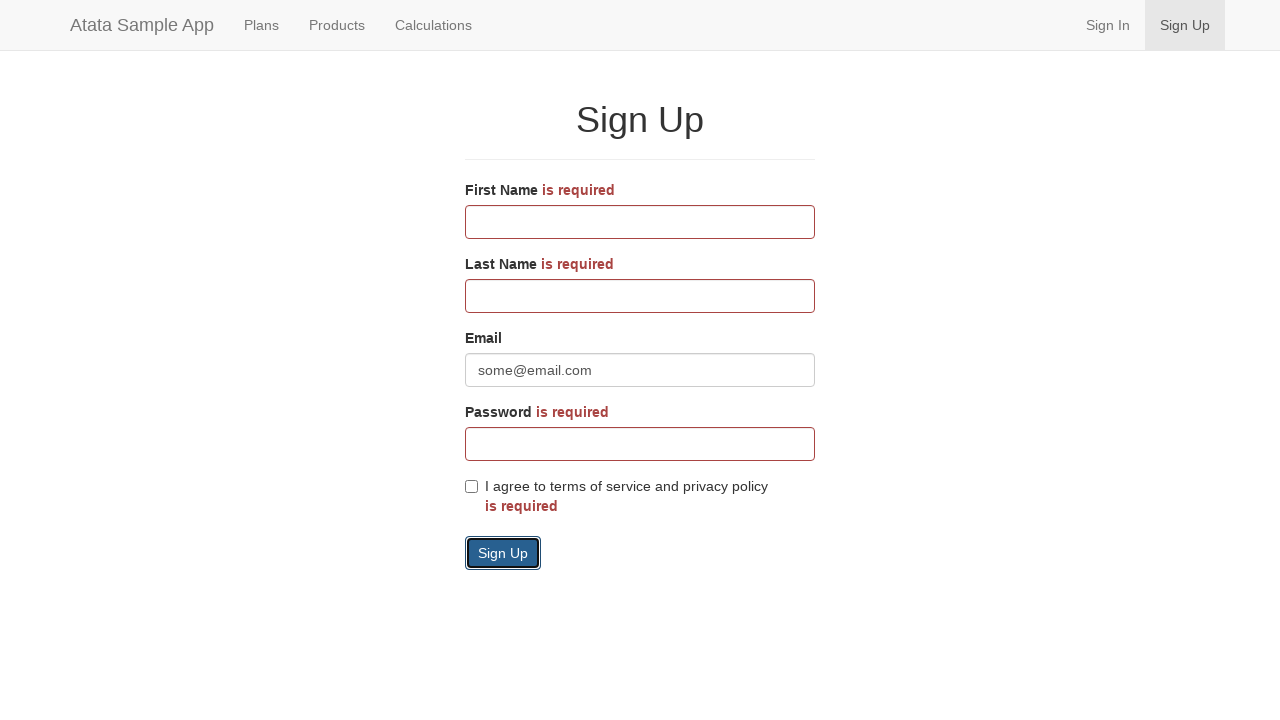